Tests clicking a button identified by its primary class attribute on a UI testing playground page

Starting URL: http://uitestingplayground.com/classattr

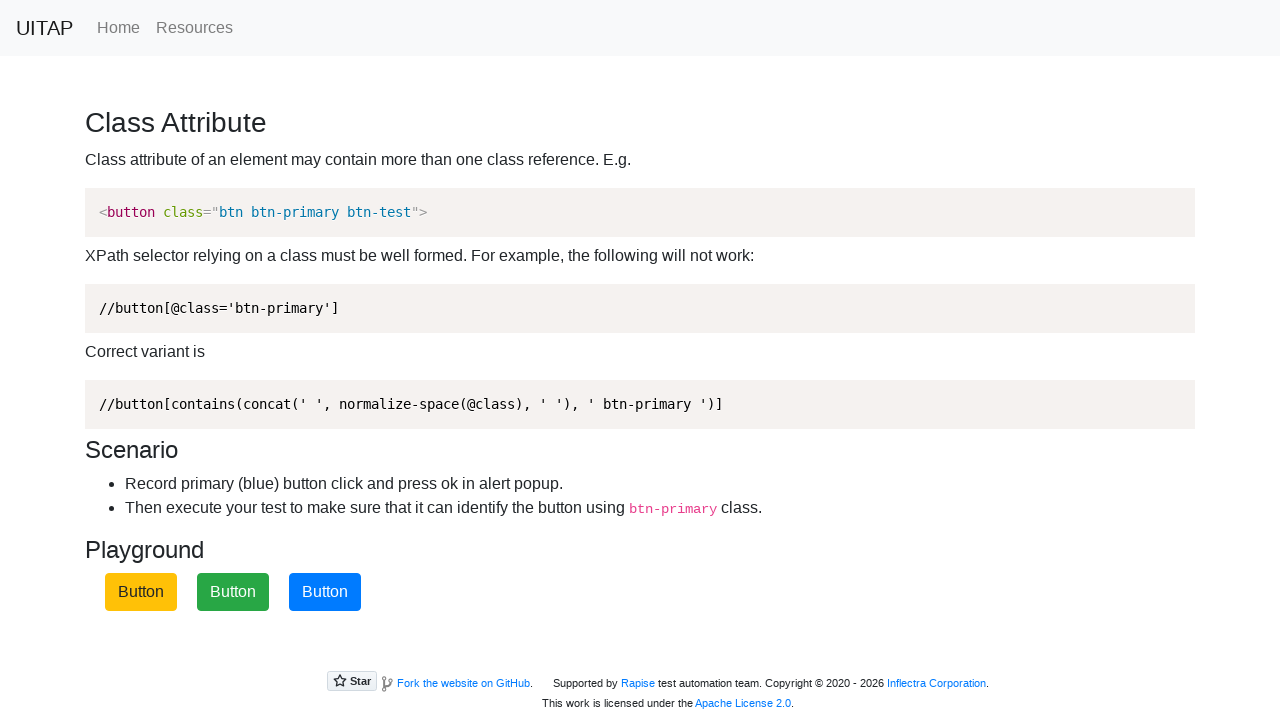

Navigated to UI Testing Playground class attribute page
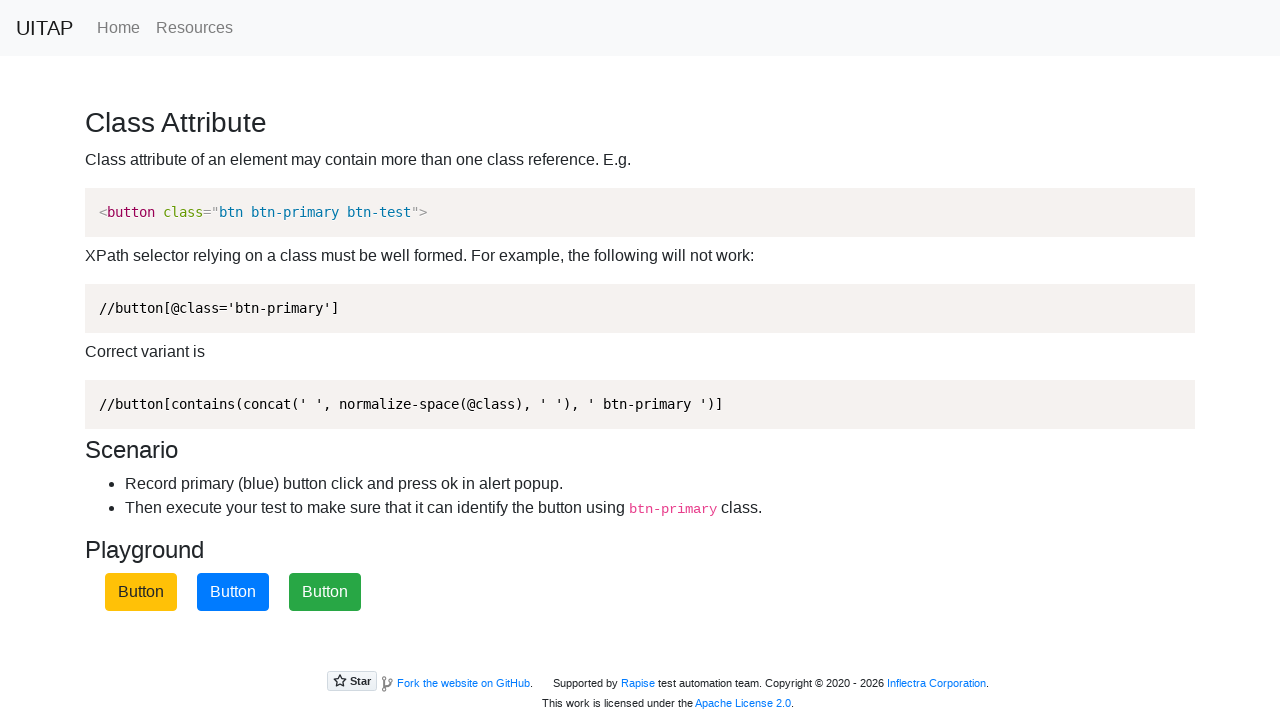

Clicked button identified by primary class attribute at (233, 592) on .btn-primary
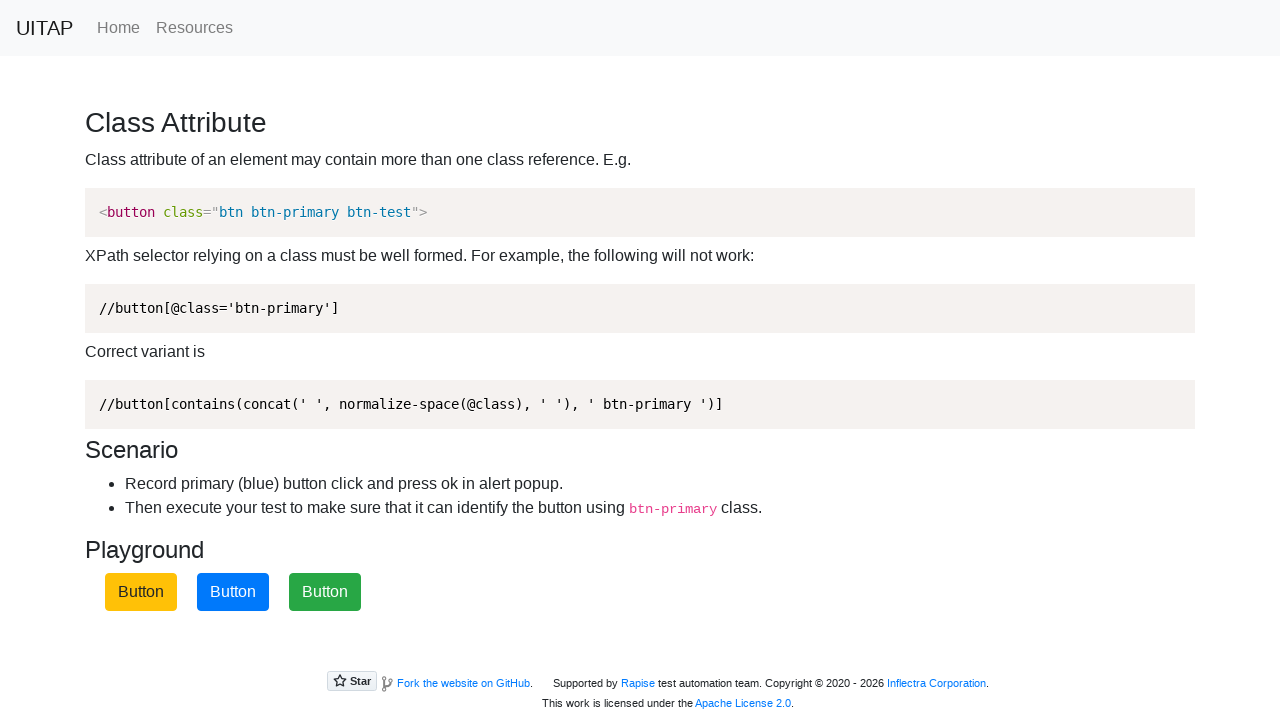

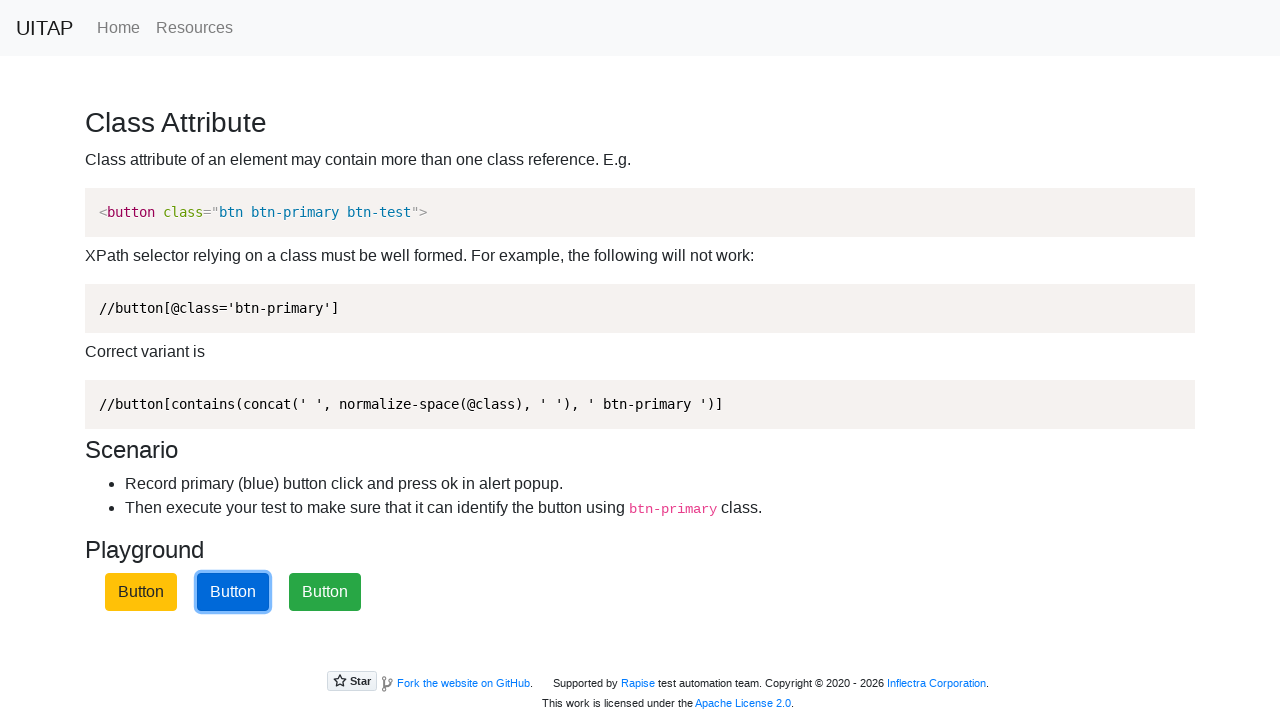